Tests the Miller Center presidential speeches page by scrolling to load all available speech links dynamically

Starting URL: https://millercenter.org/the-presidency/presidential-speeches

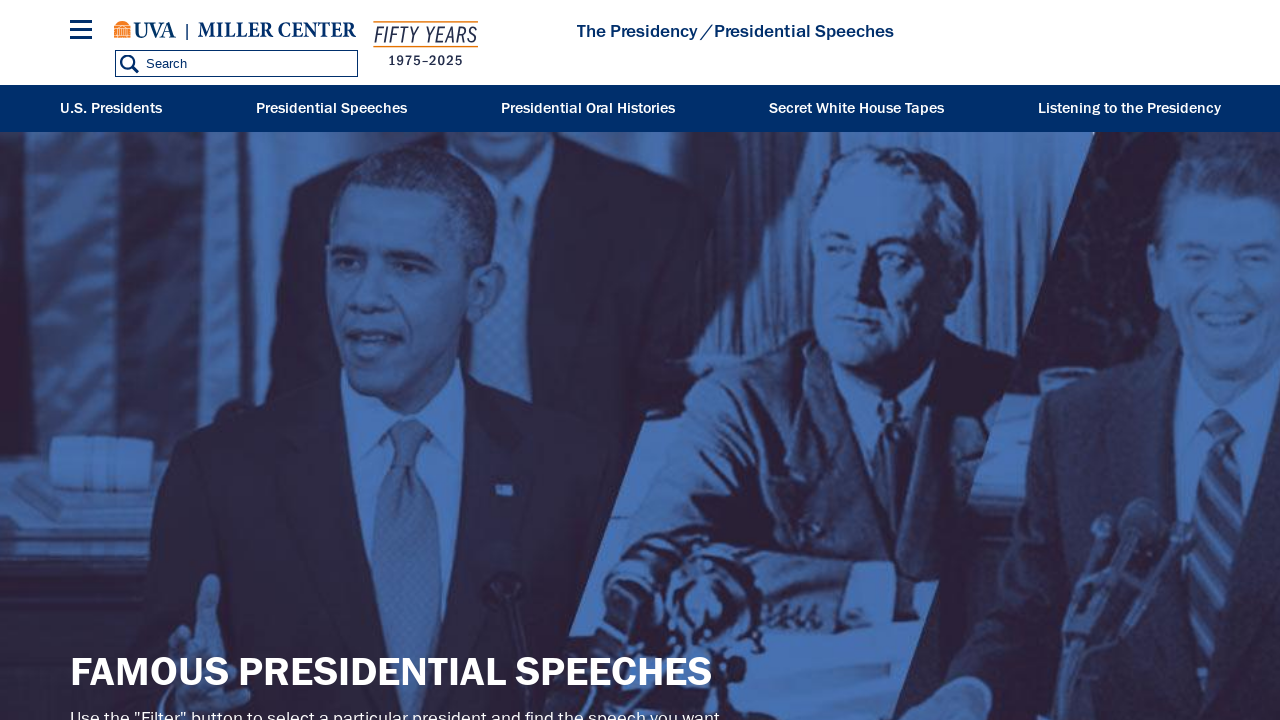

Retrieved initial page scroll height
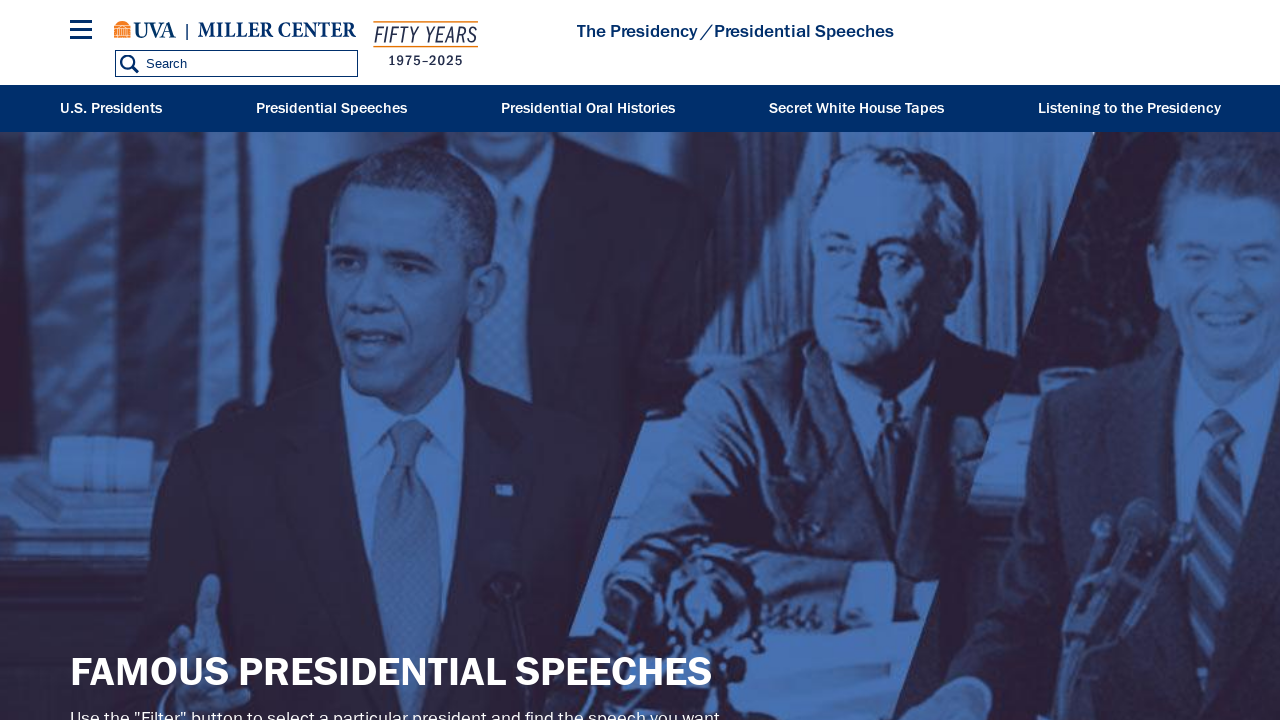

Scrolled to bottom of page to load more speeches
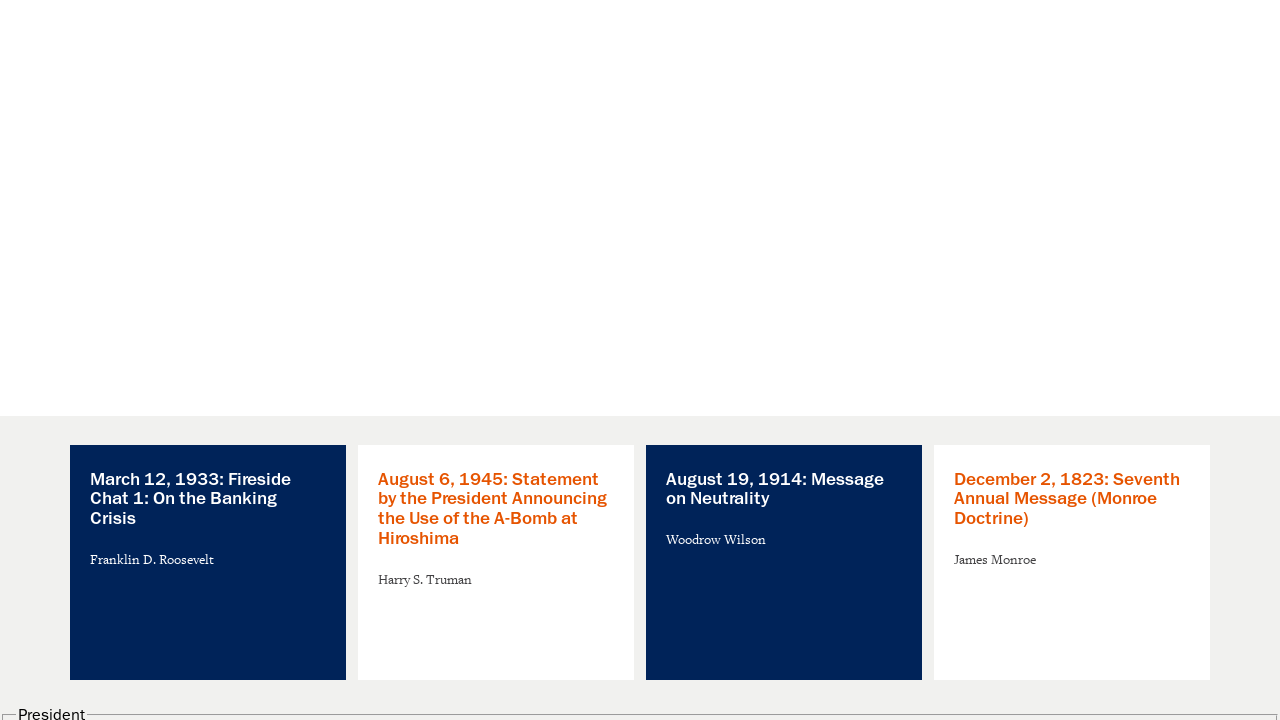

Waited 4 seconds for new content to load
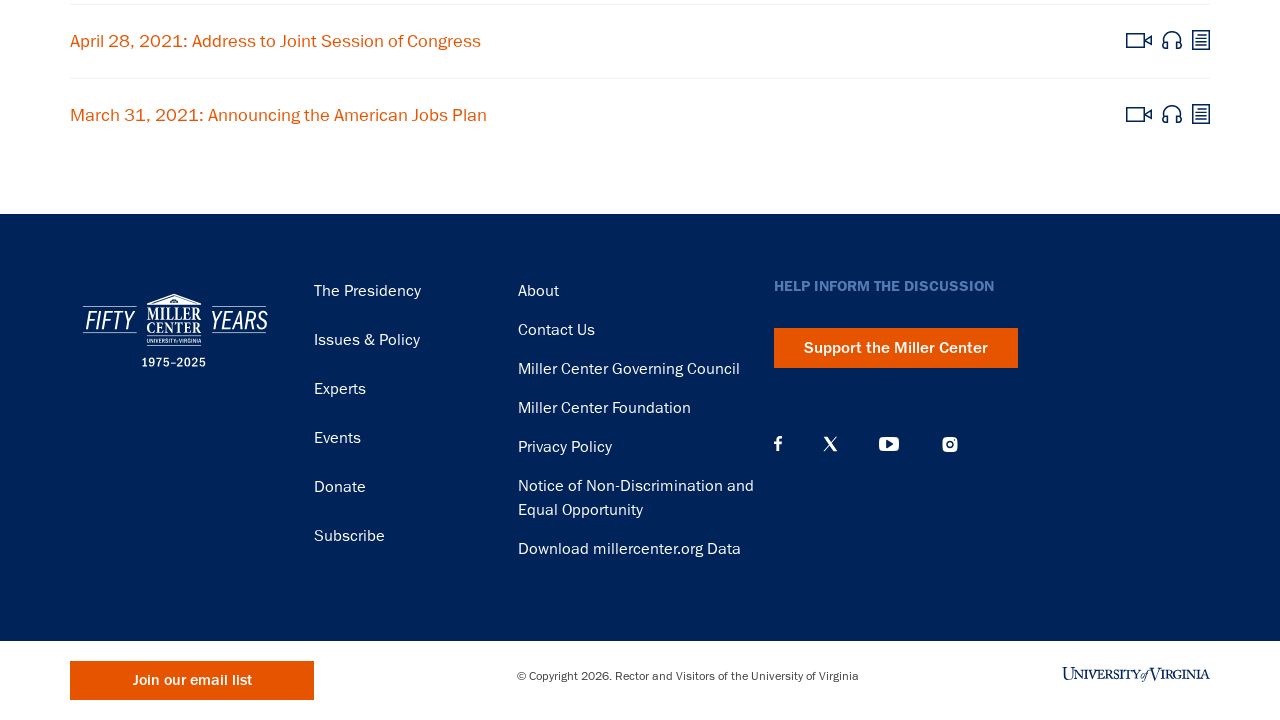

Retrieved updated page scroll height
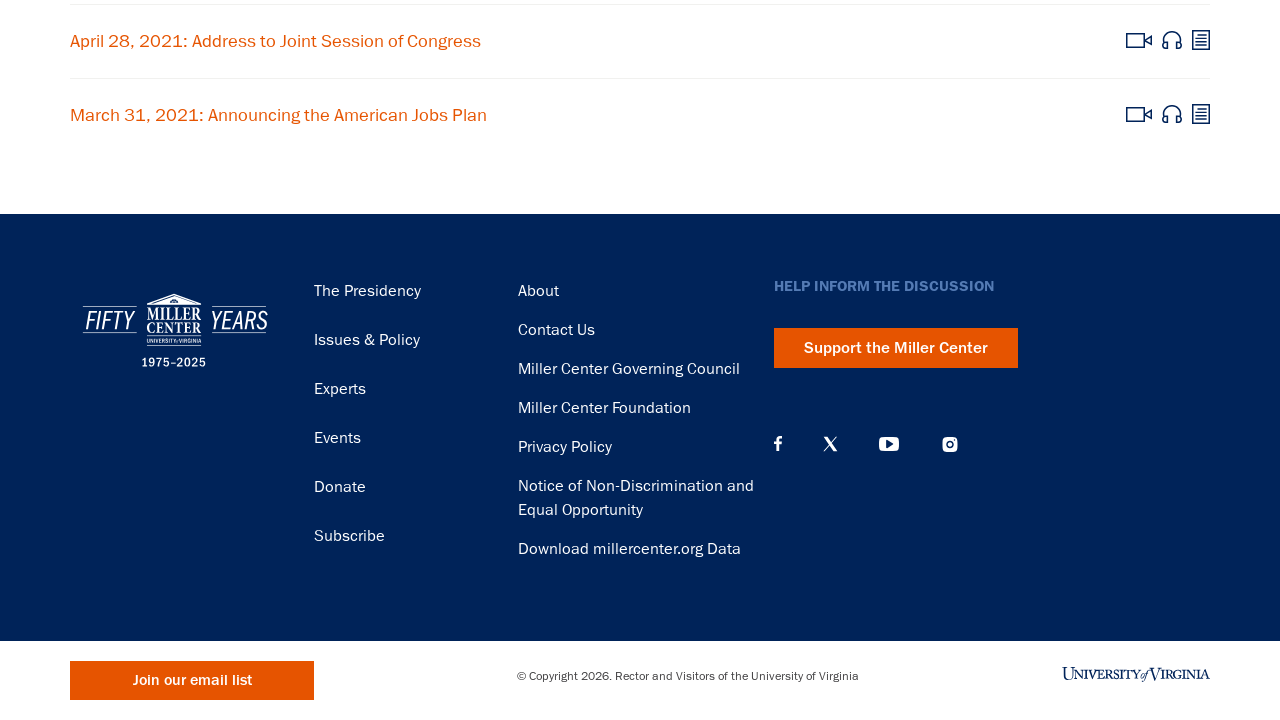

Verified that speech links are present on the page
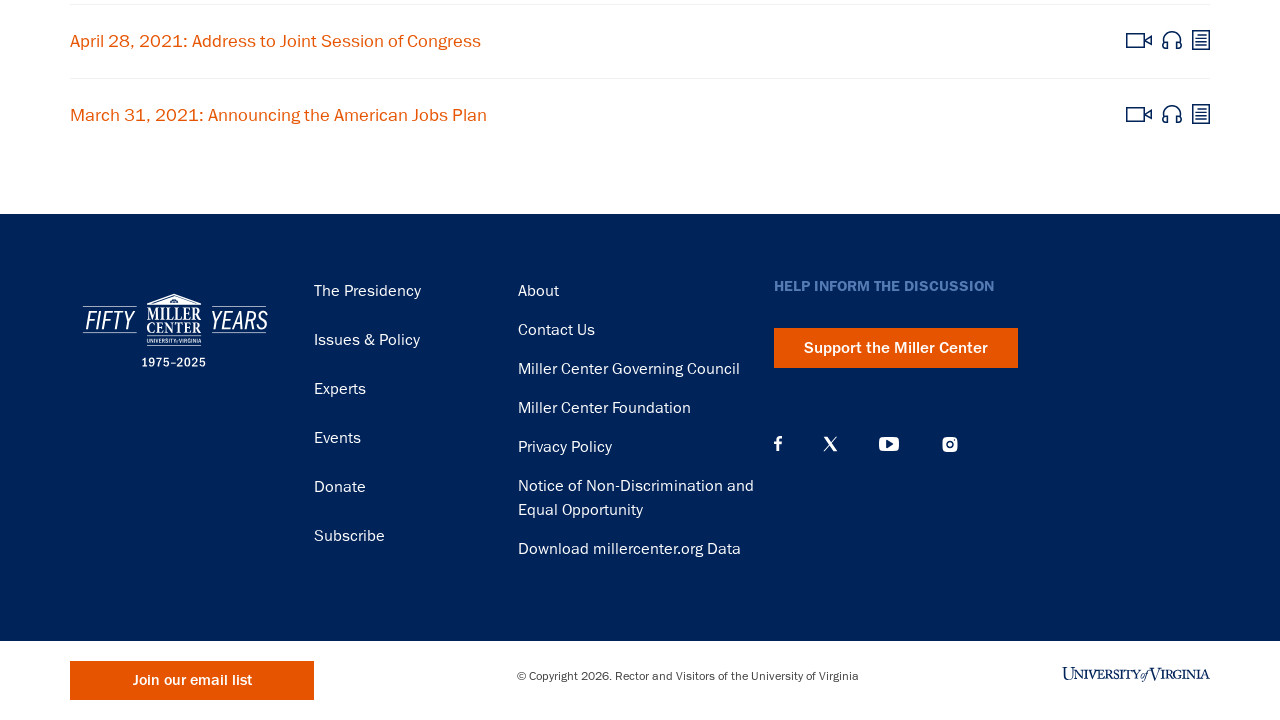

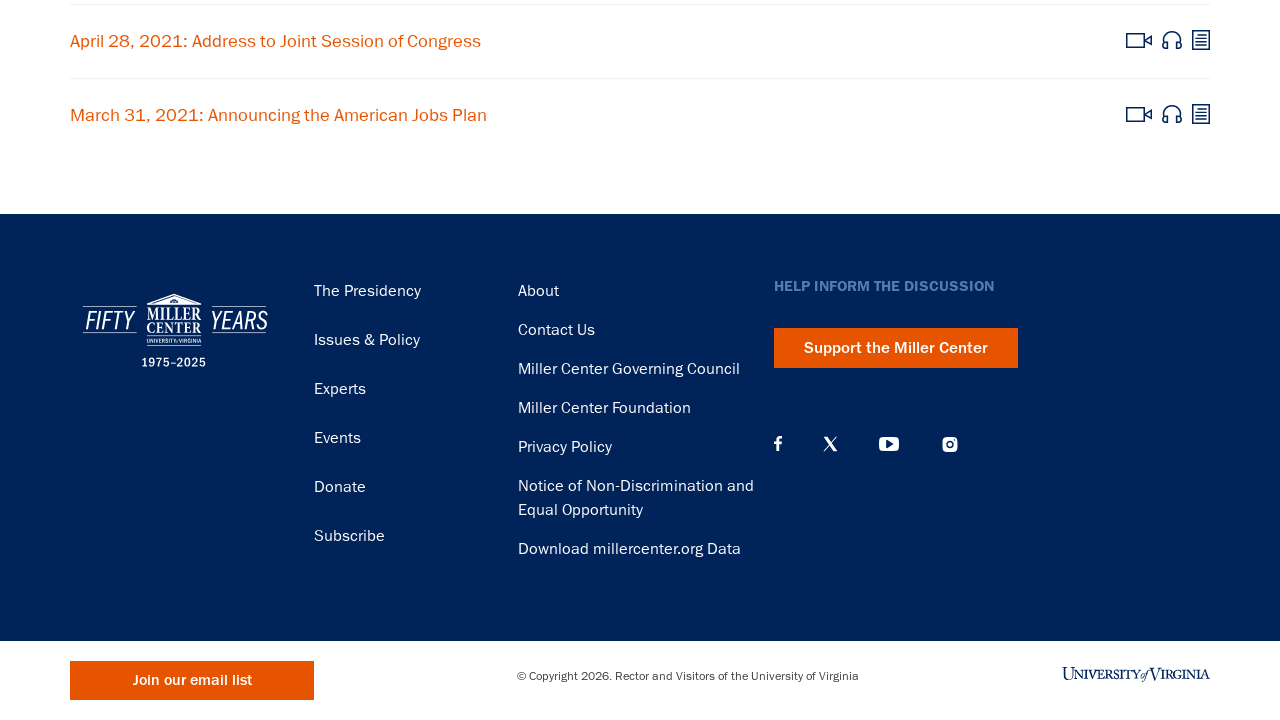